Tests dropdown selection functionality by selecting an option from a dropdown menu

Starting URL: https://the-internet.herokuapp.com/dropdown

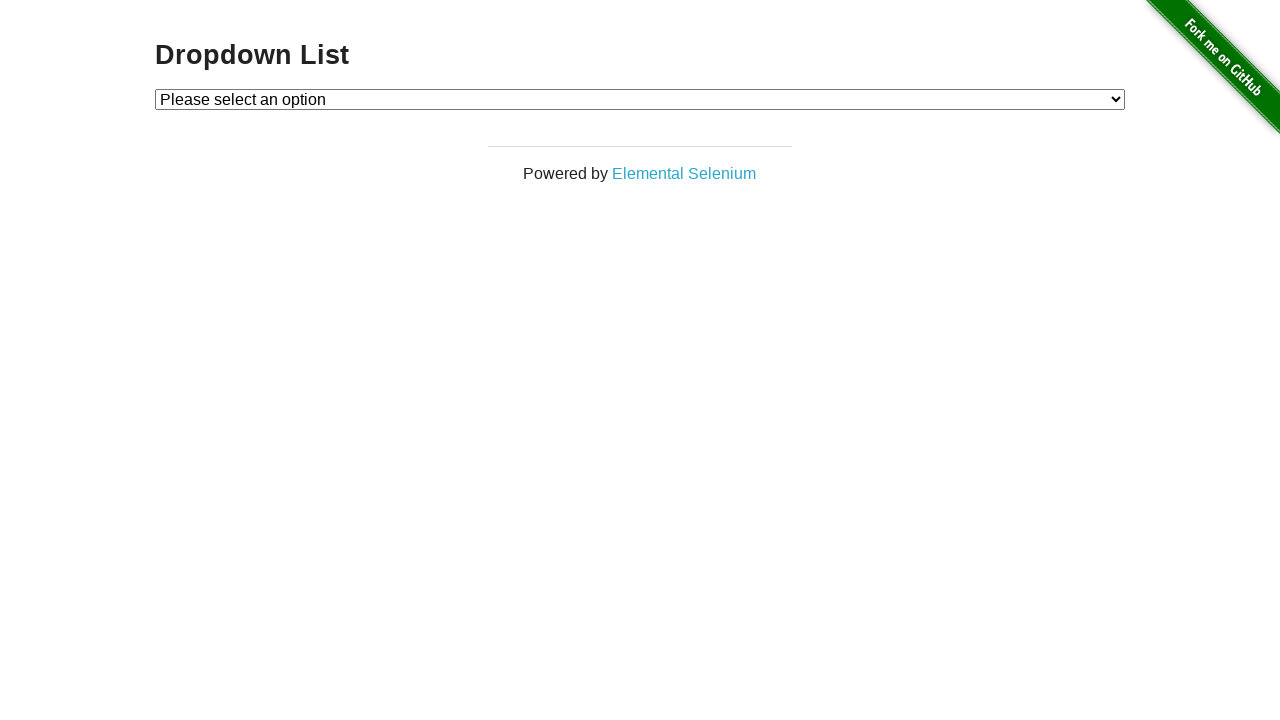

Located dropdown element with id 'dropdown'
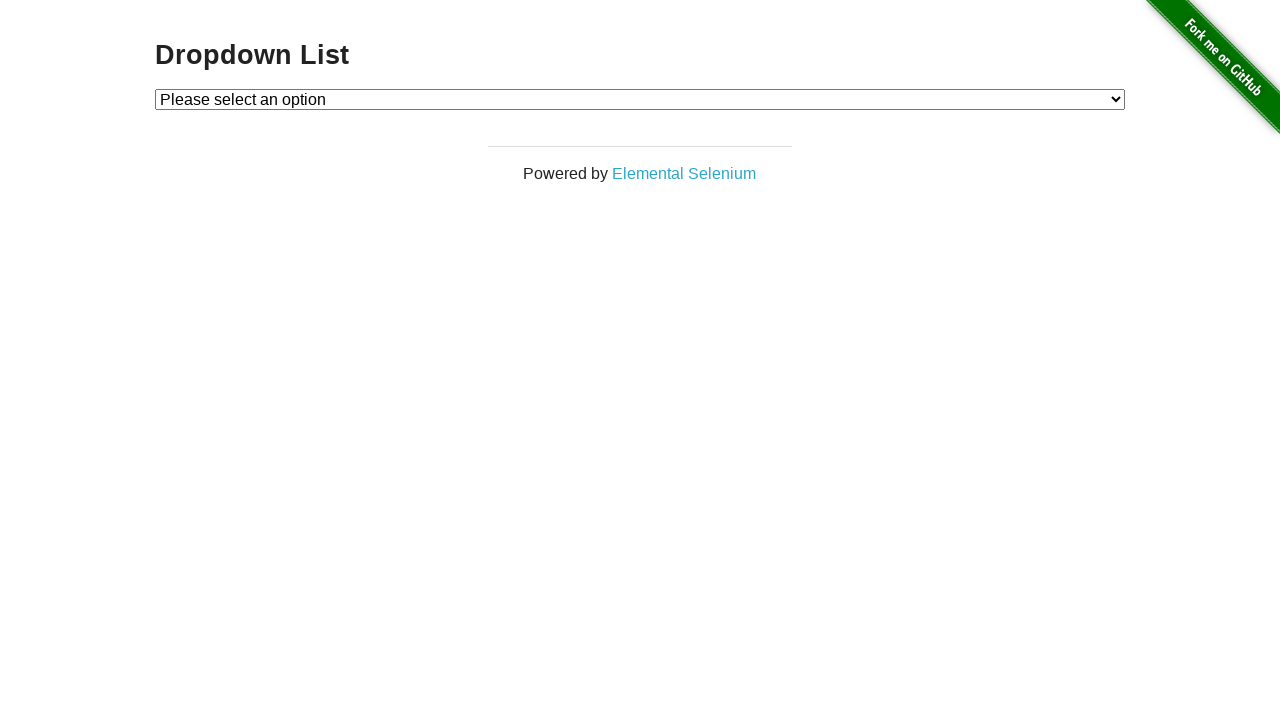

Selected 'Option 2' from dropdown menu on #dropdown
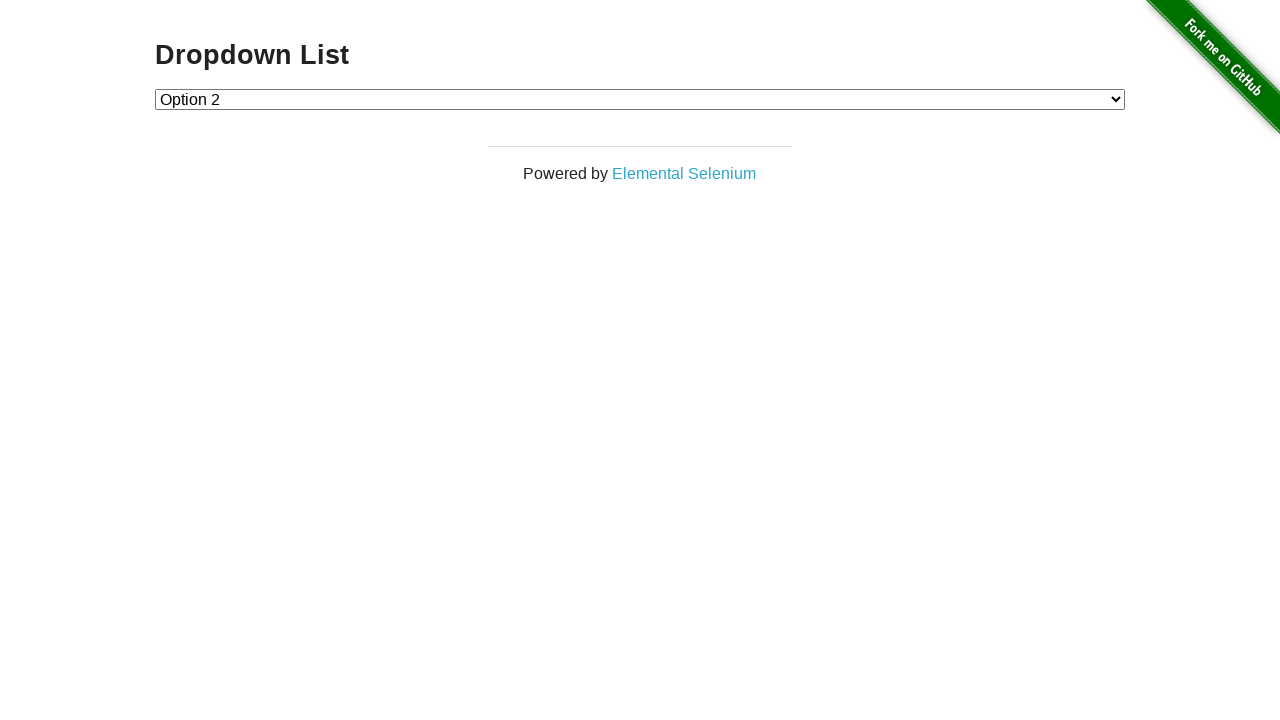

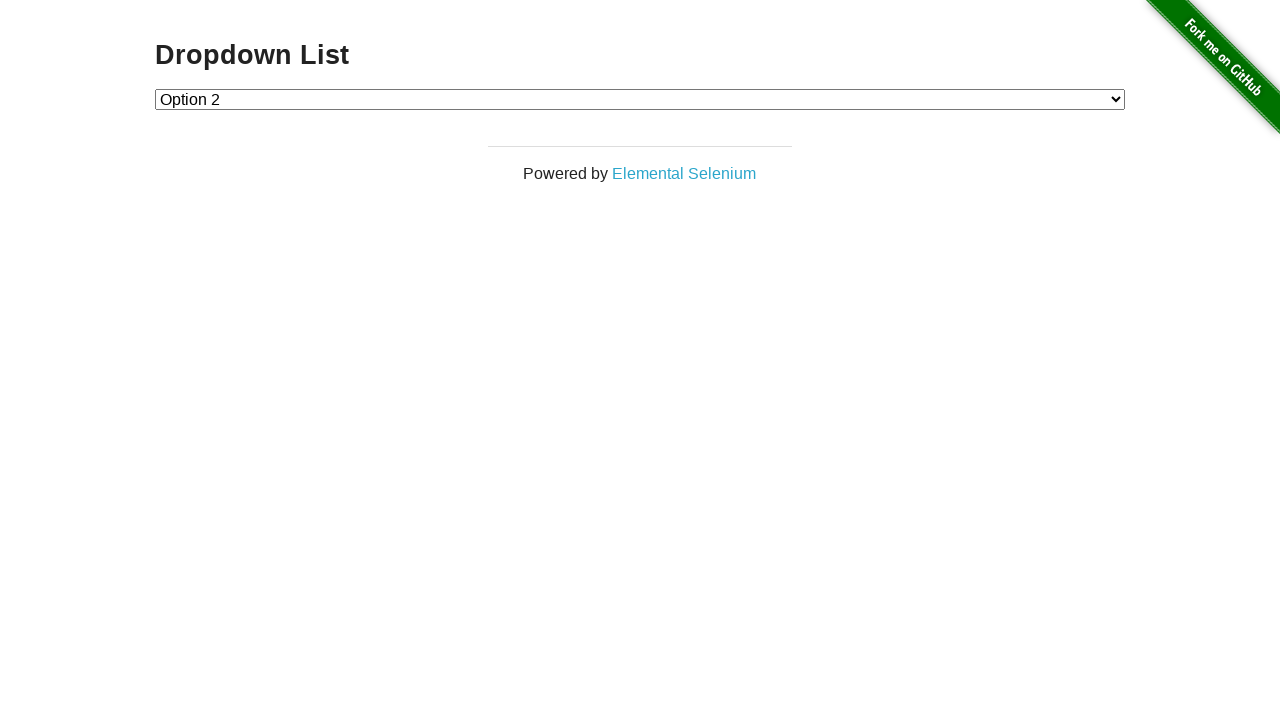